Navigates to Flipkart homepage and verifies that images are loading correctly by checking their HTTP response codes

Starting URL: https://www.flipkart.com/

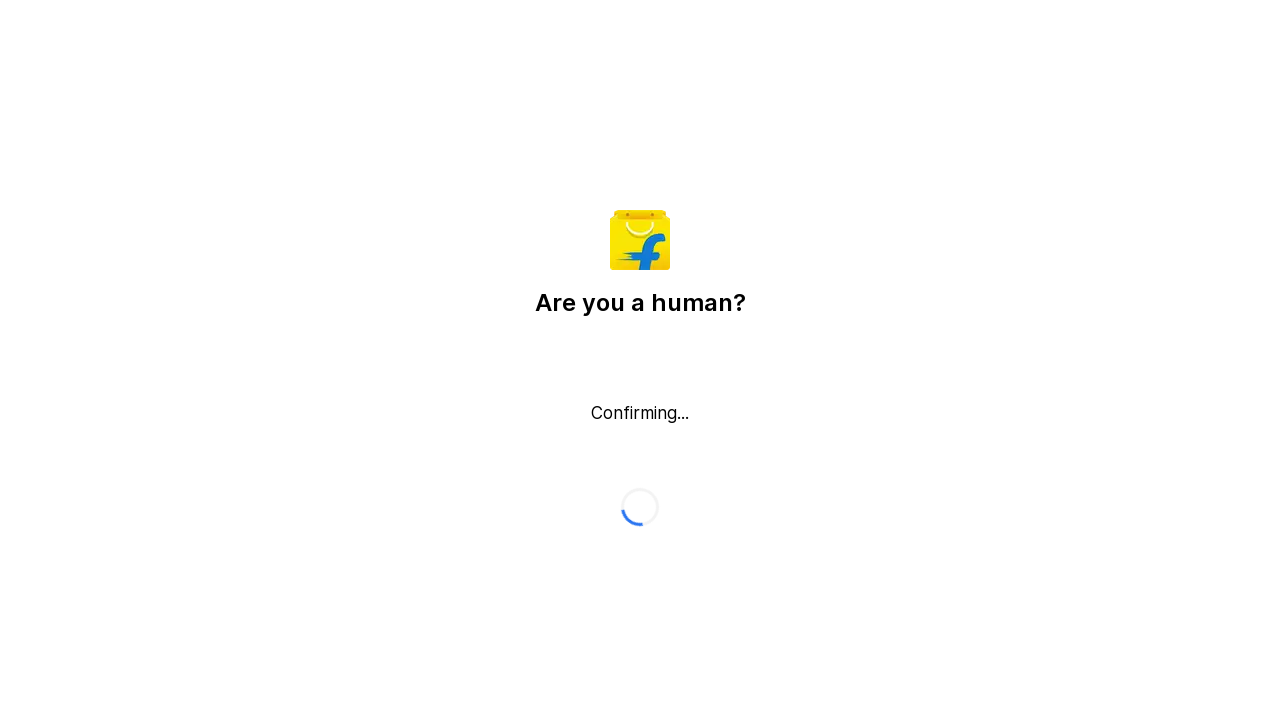

Waited for images to be visible on Flipkart homepage
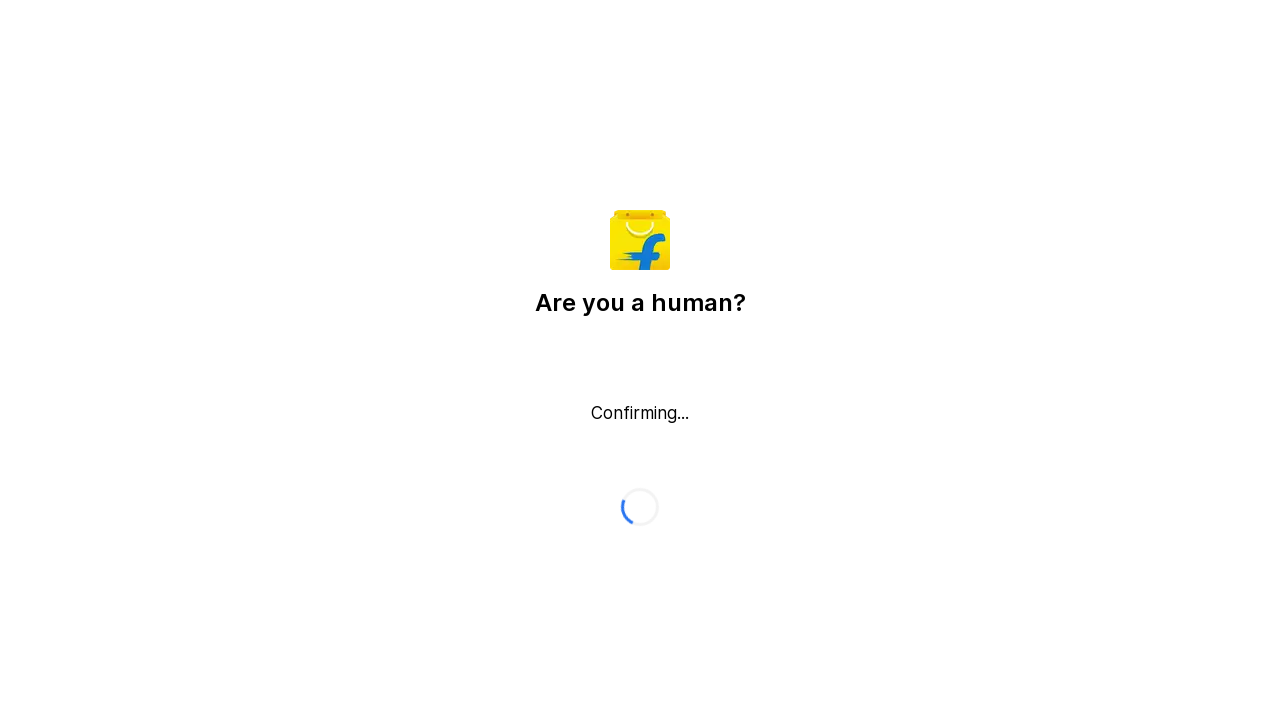

Retrieved all image elements from the page
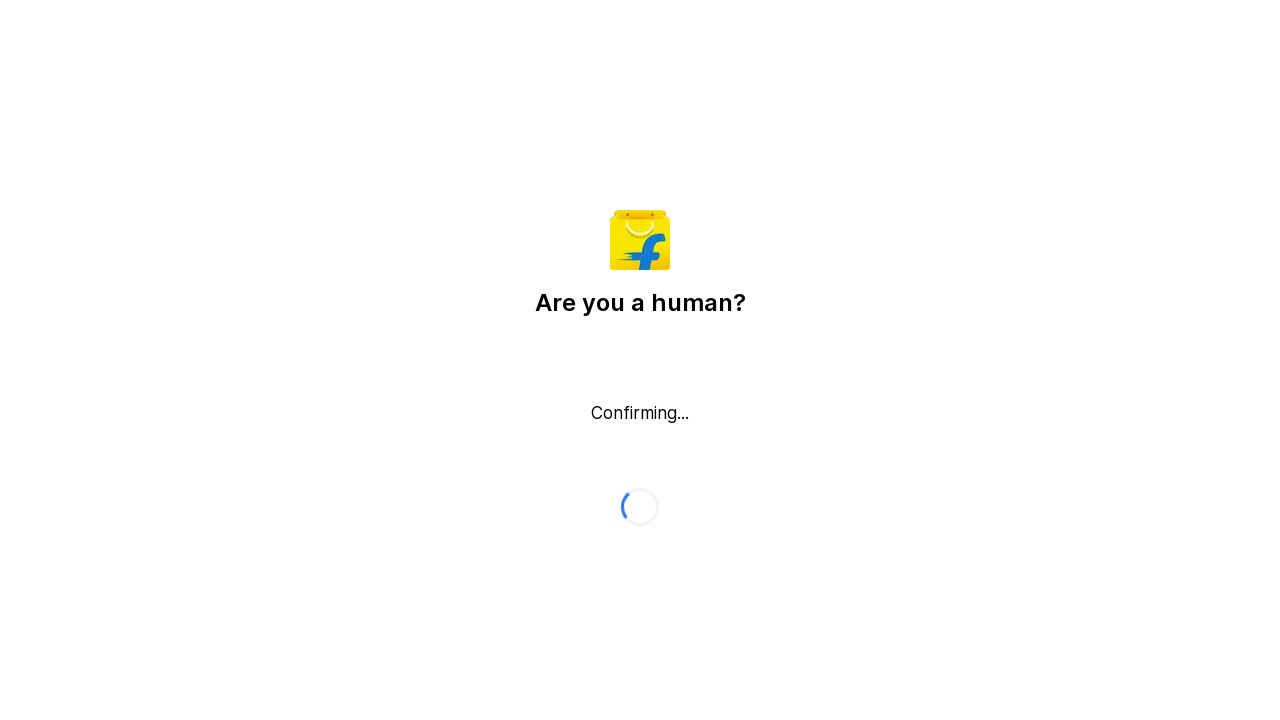

Verified 1 images are present on Flipkart homepage
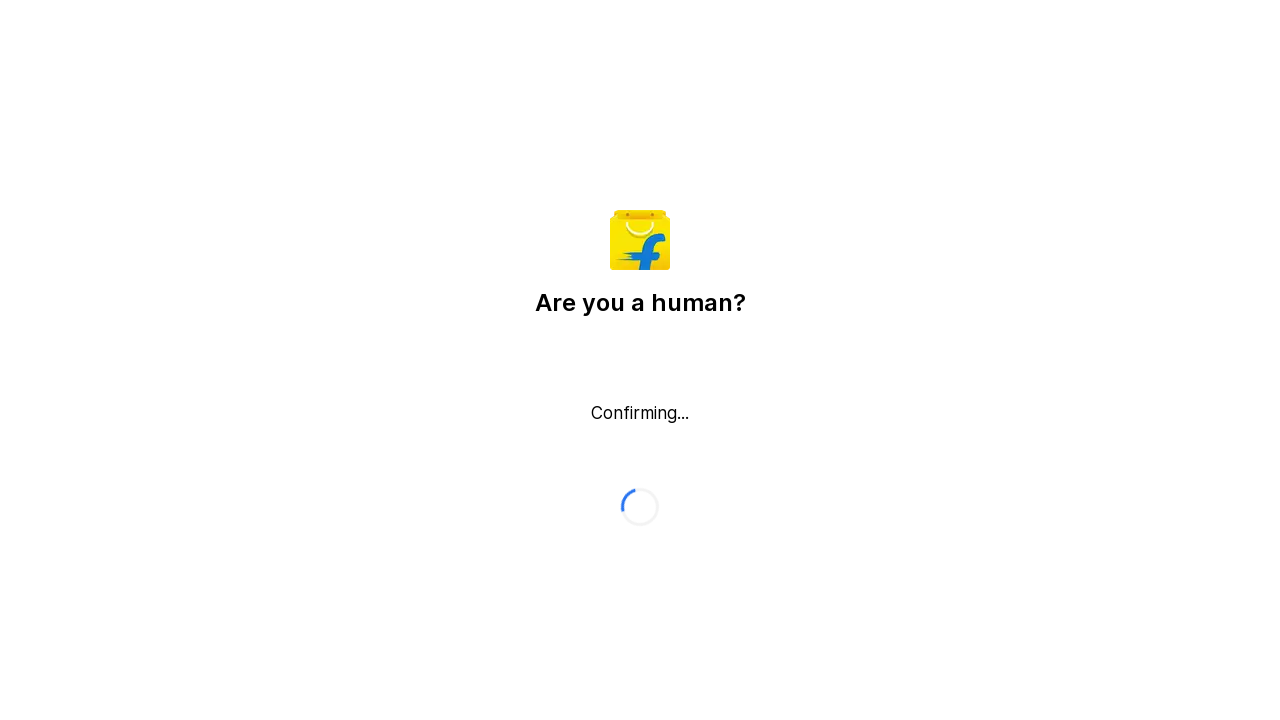

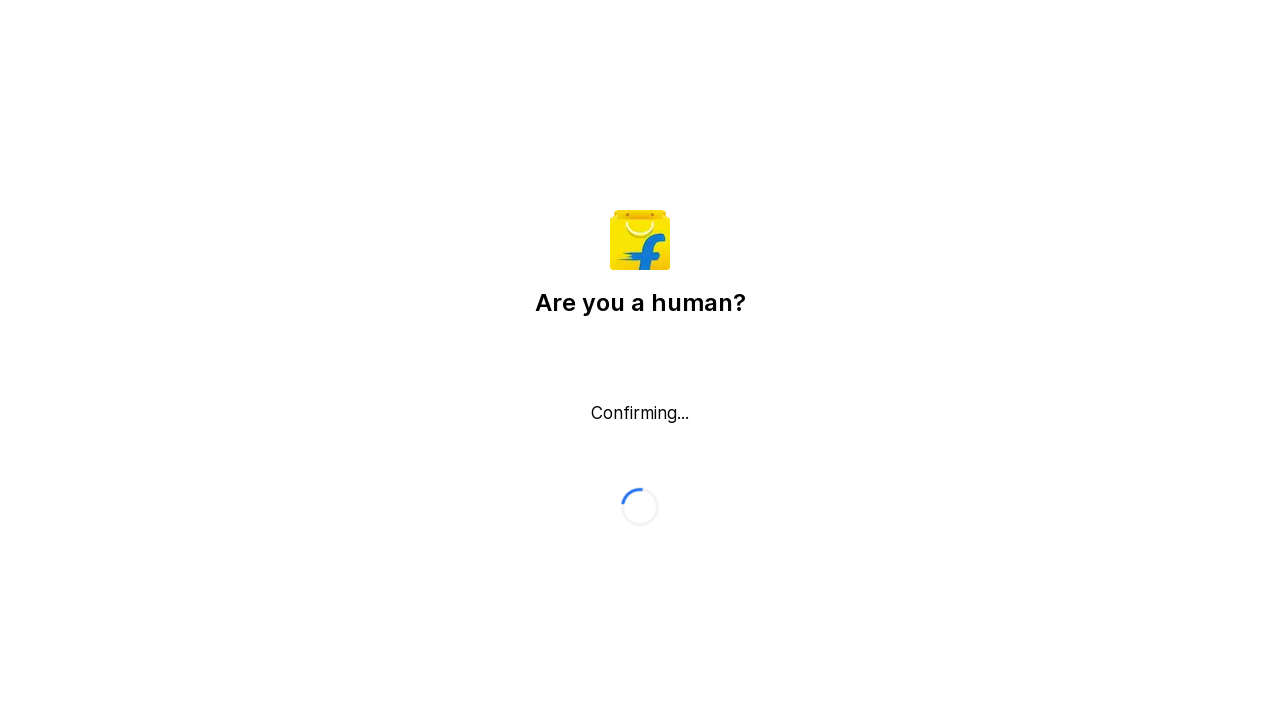